Tests if the calculator correctly divides two numbers (13 / 2 = 6.5) using build 1

Starting URL: https://testsheepnz.github.io/BasicCalculator

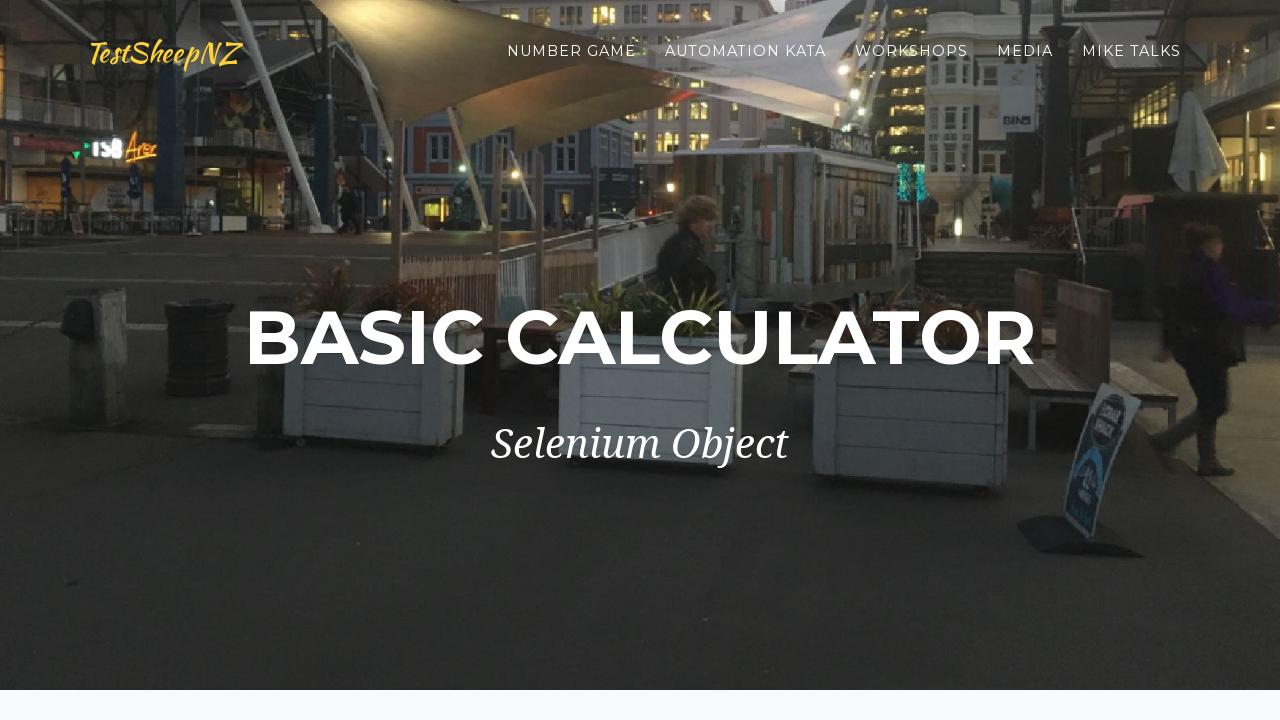

Selected build 1 from dropdown on #selectBuild
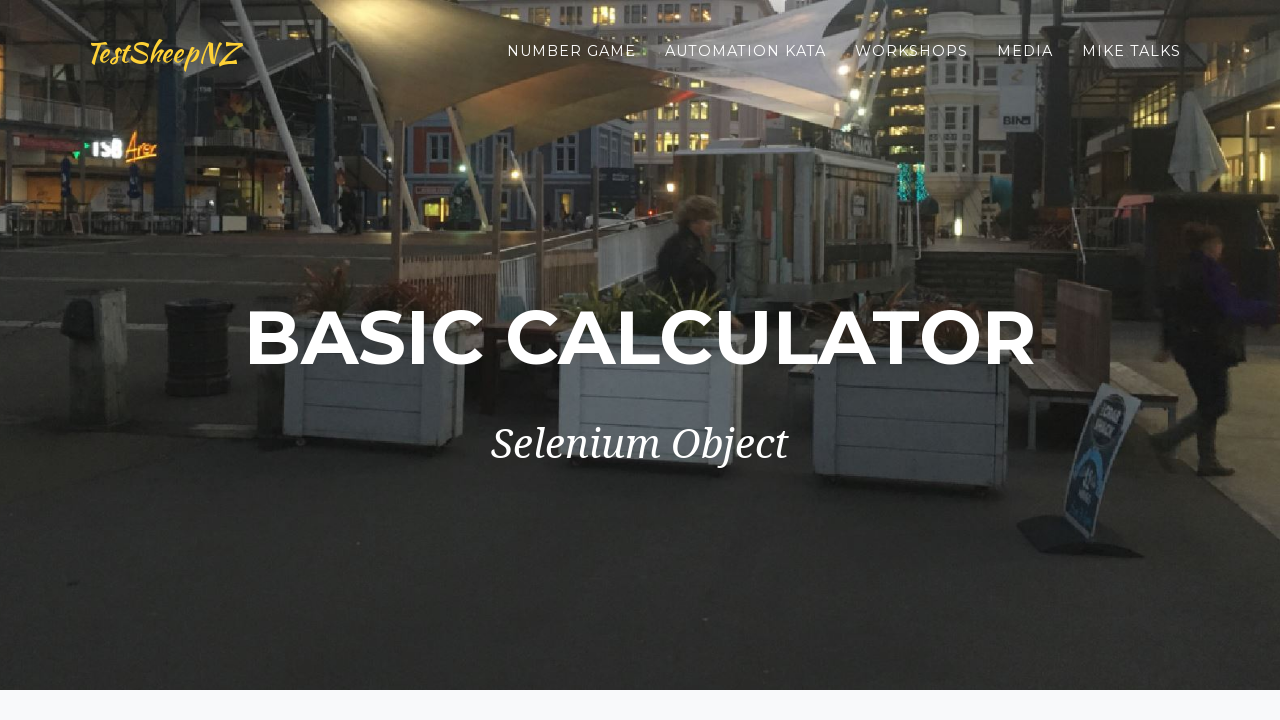

Filled first number field with 13 on #number1Field
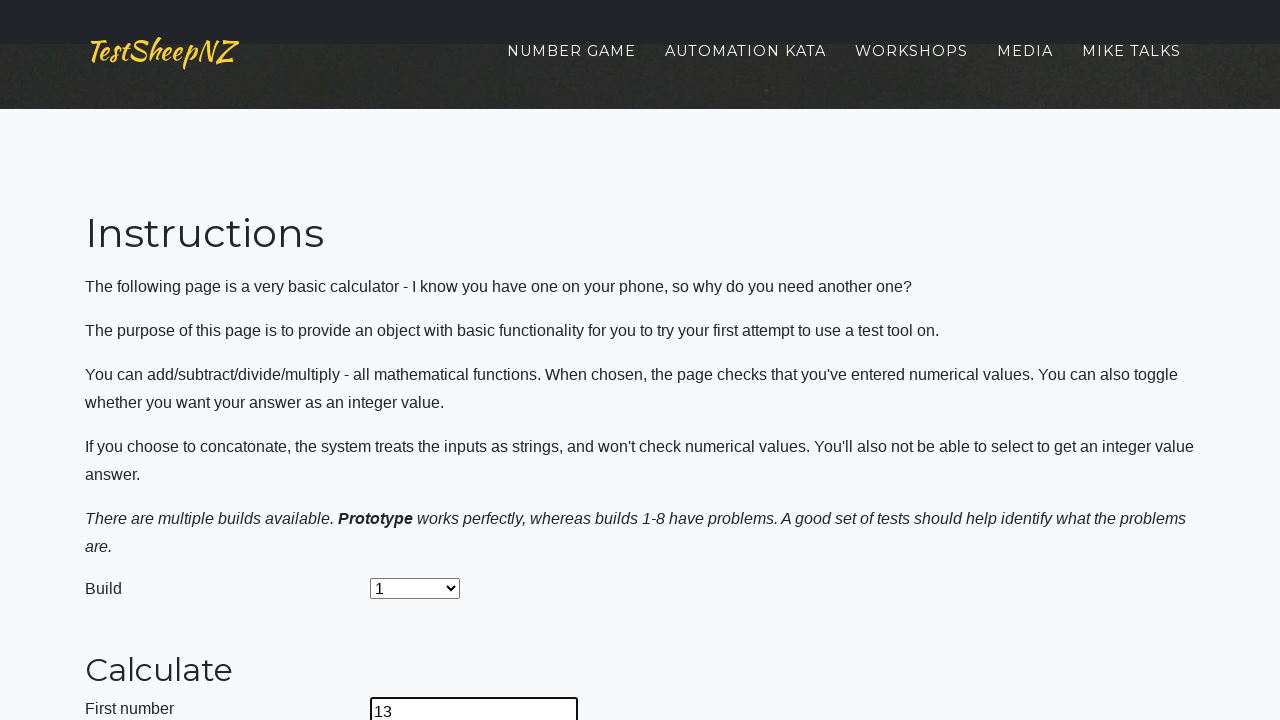

Filled second number field with 2 on #number2Field
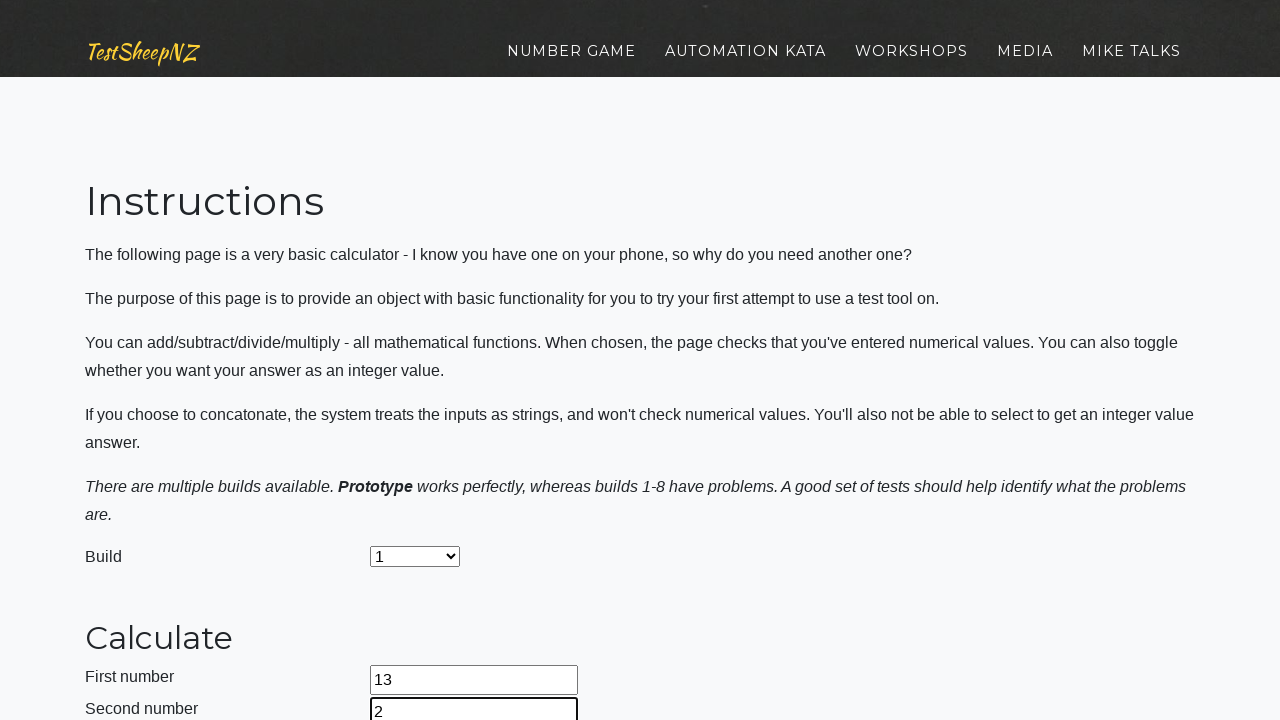

Selected division operation from dropdown on #selectOperationDropdown
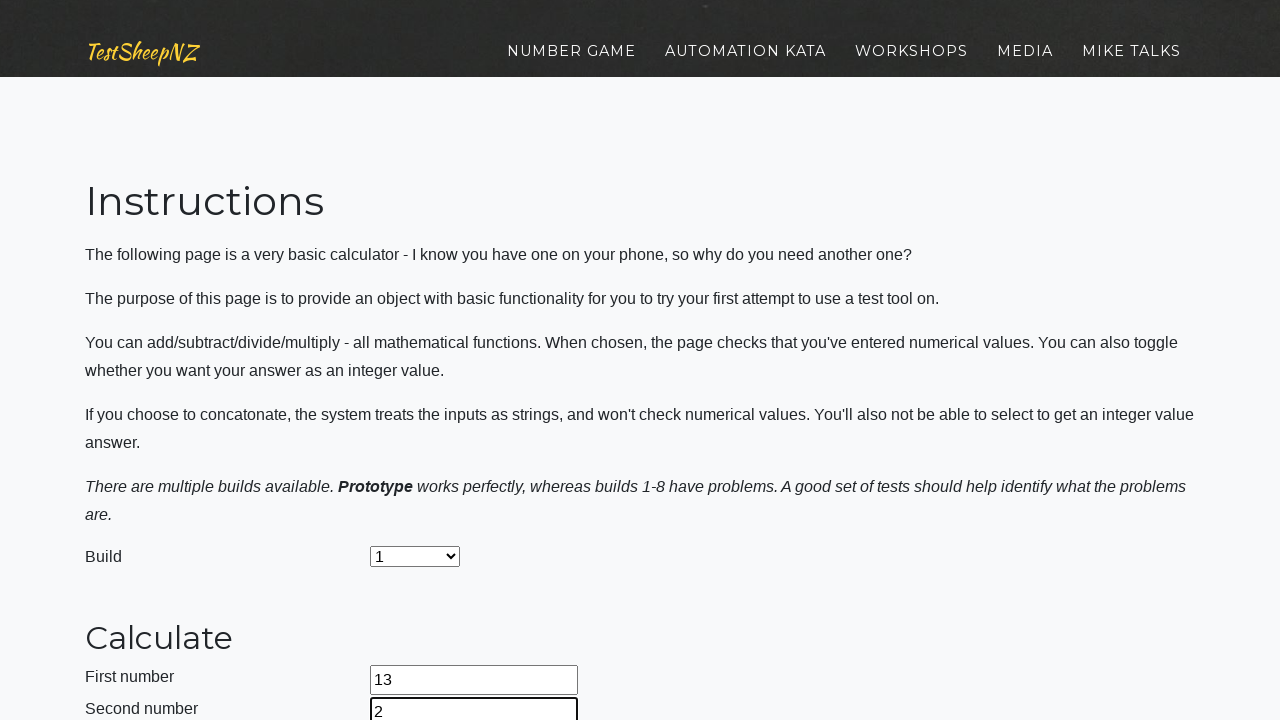

Clicked calculate button to perform division (13 / 2) at (422, 361) on #calculateButton
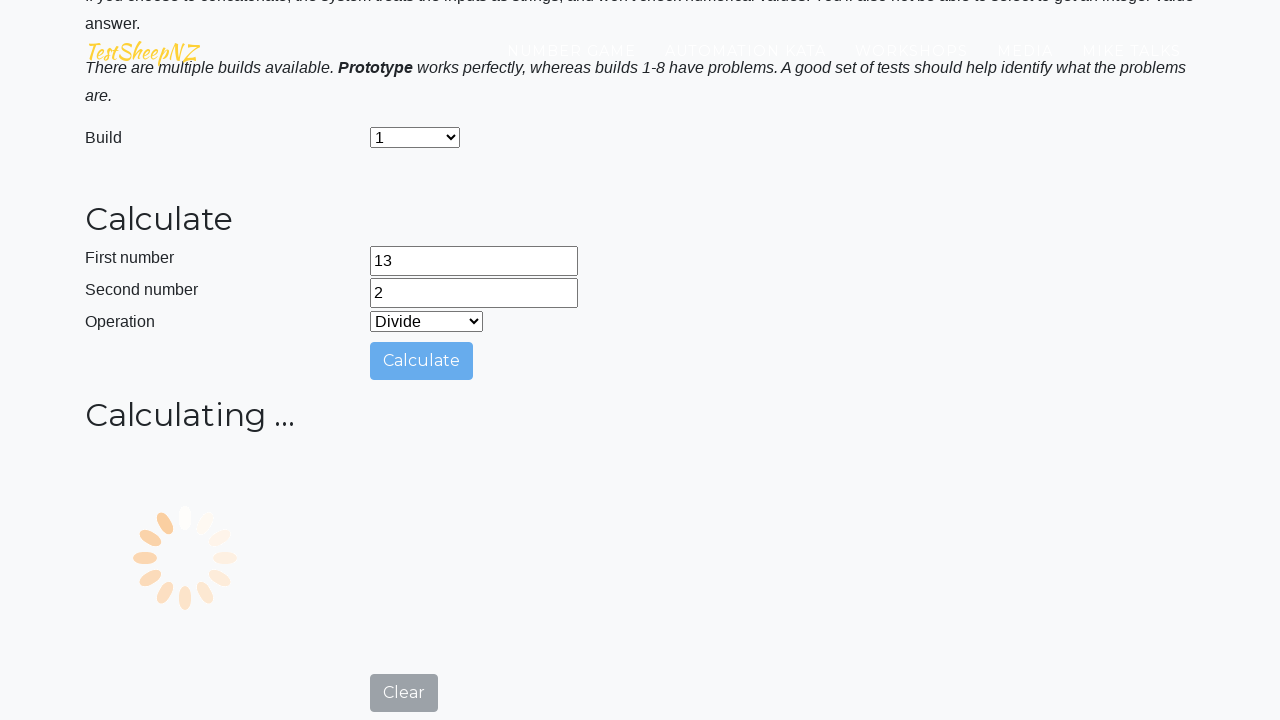

Result field loaded with answer 6.5
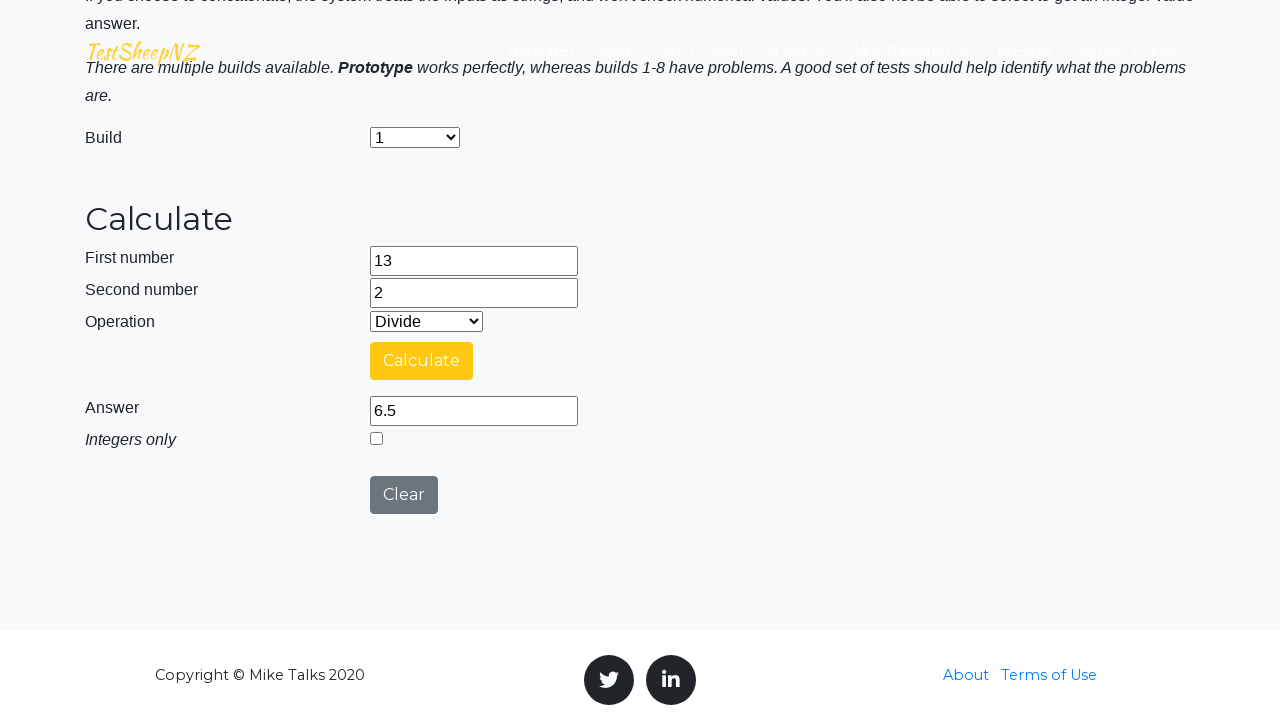

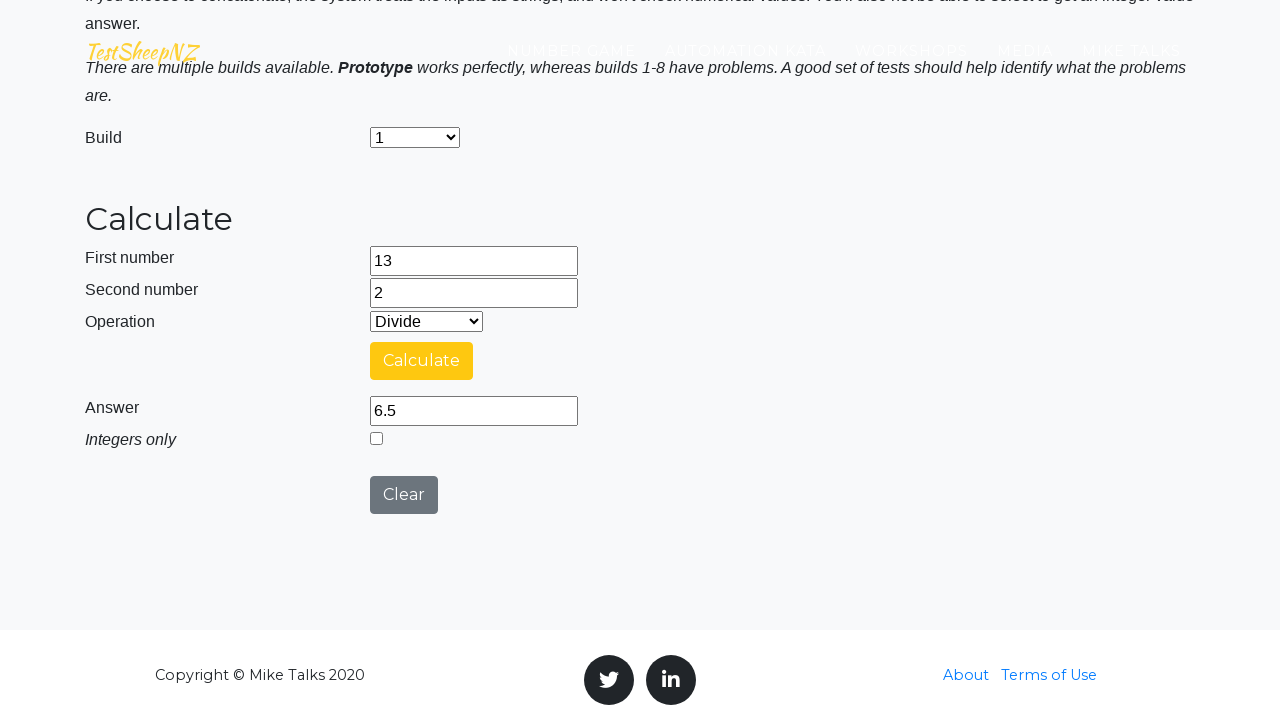